Tests custom radio button and checkbox selection on a Google Form by clicking location options (Hà Nội radio and Quảng Ngãi checkbox) and verifying they become selected

Starting URL: https://docs.google.com/forms/d/e/1FAIpQLSfiypnd69zhuDkjKgqvpID9kwO29UCzeCVrGGtbNPZXQok0jA/viewform

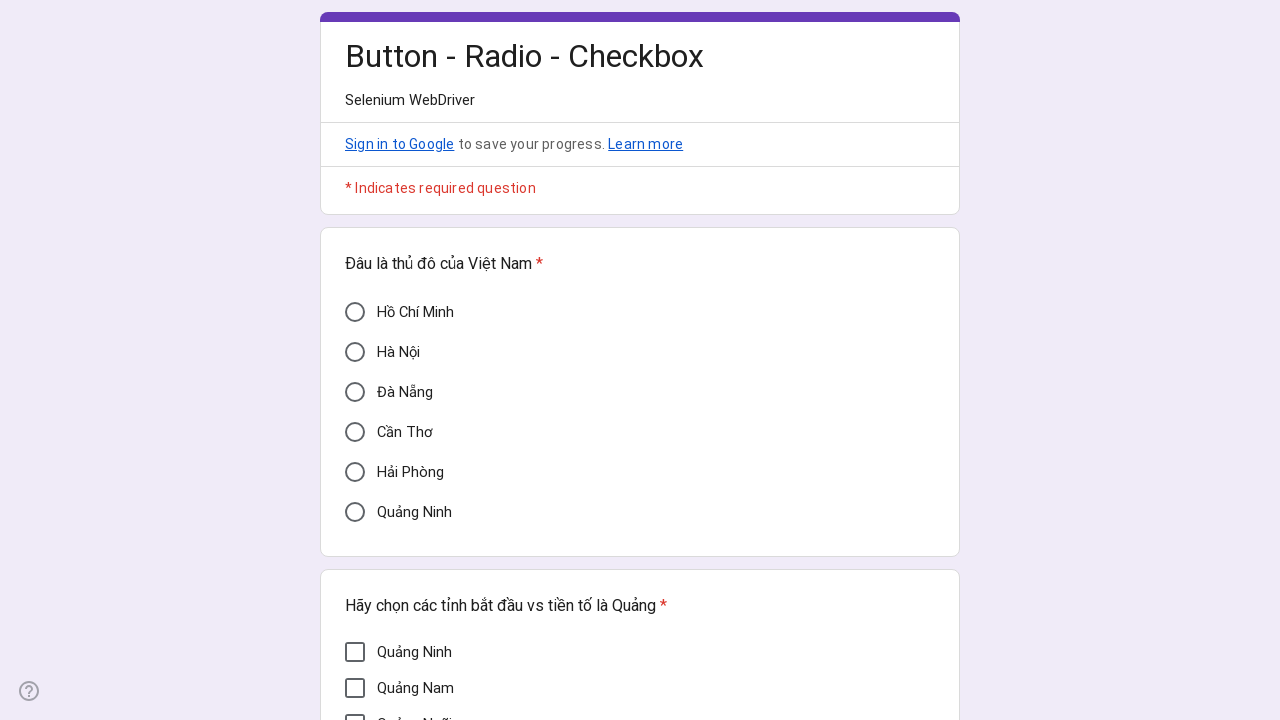

Clicked 'Hà Nội' radio button at (355, 352) on div[aria-label='Hà Nội']
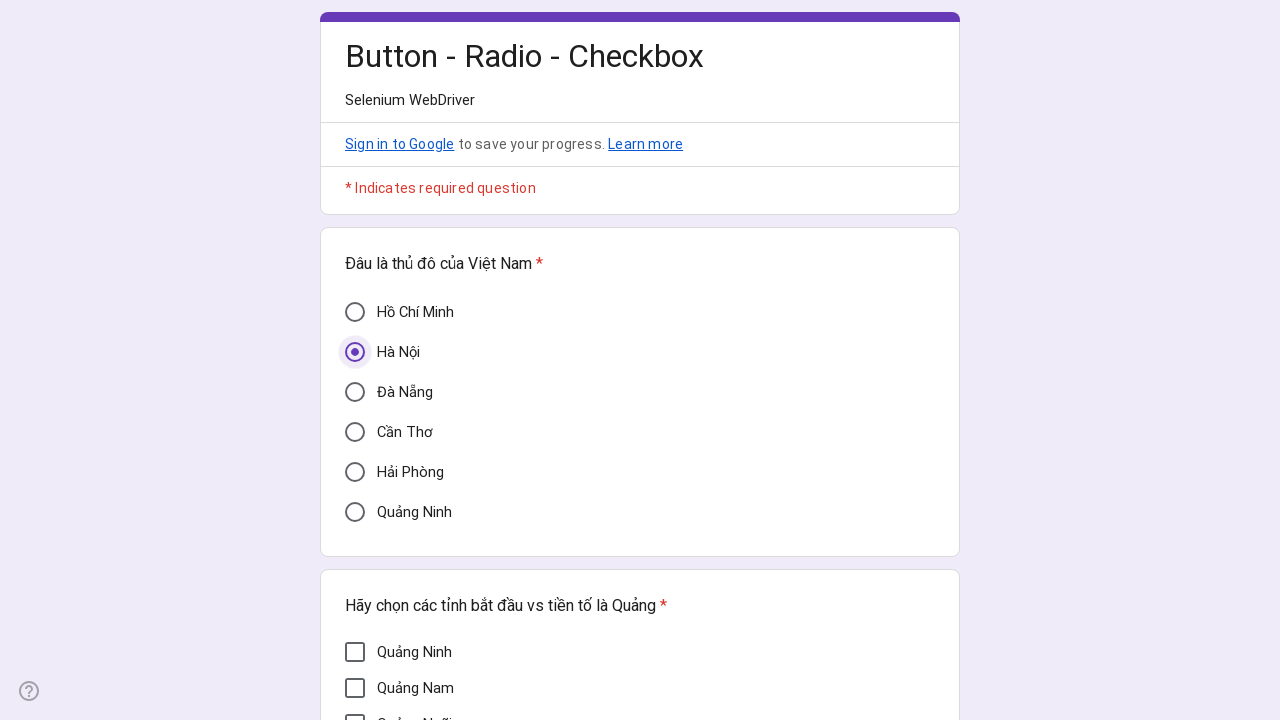

Waited 2000ms for UI update after radio button click
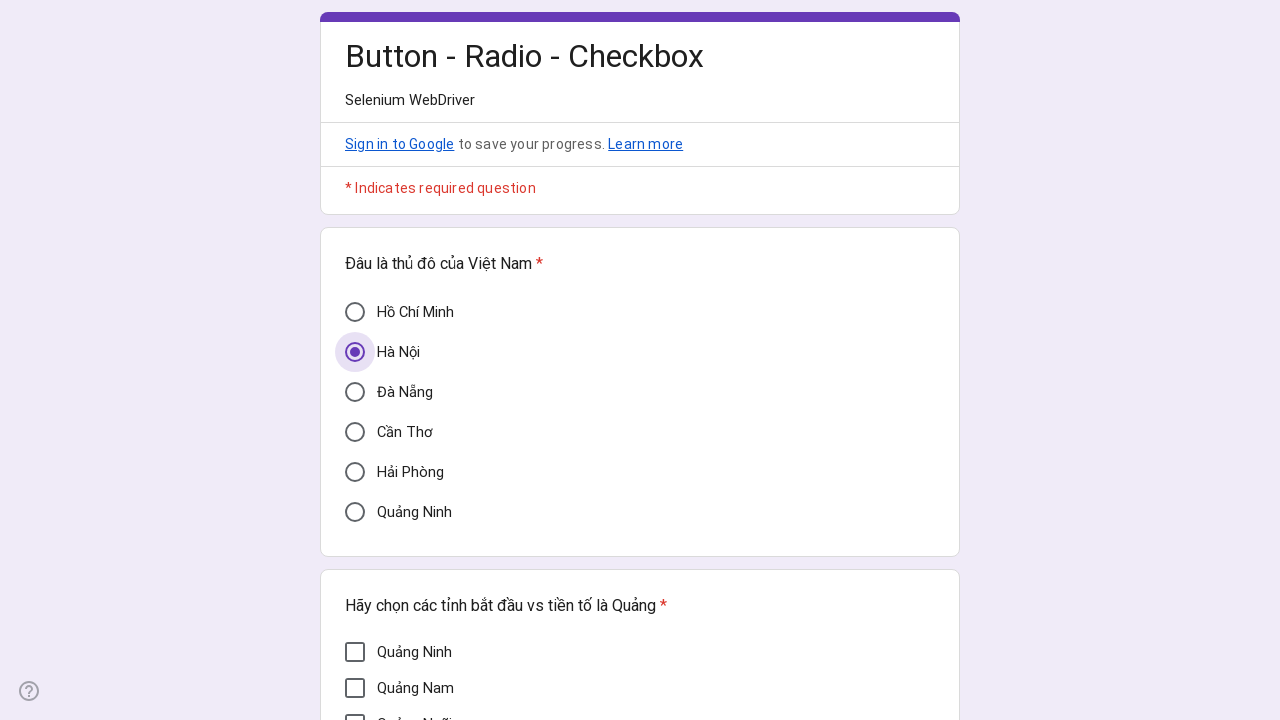

Clicked 'Quảng Ngãi' checkbox at (355, 710) on div[aria-label='Quảng Ngãi']
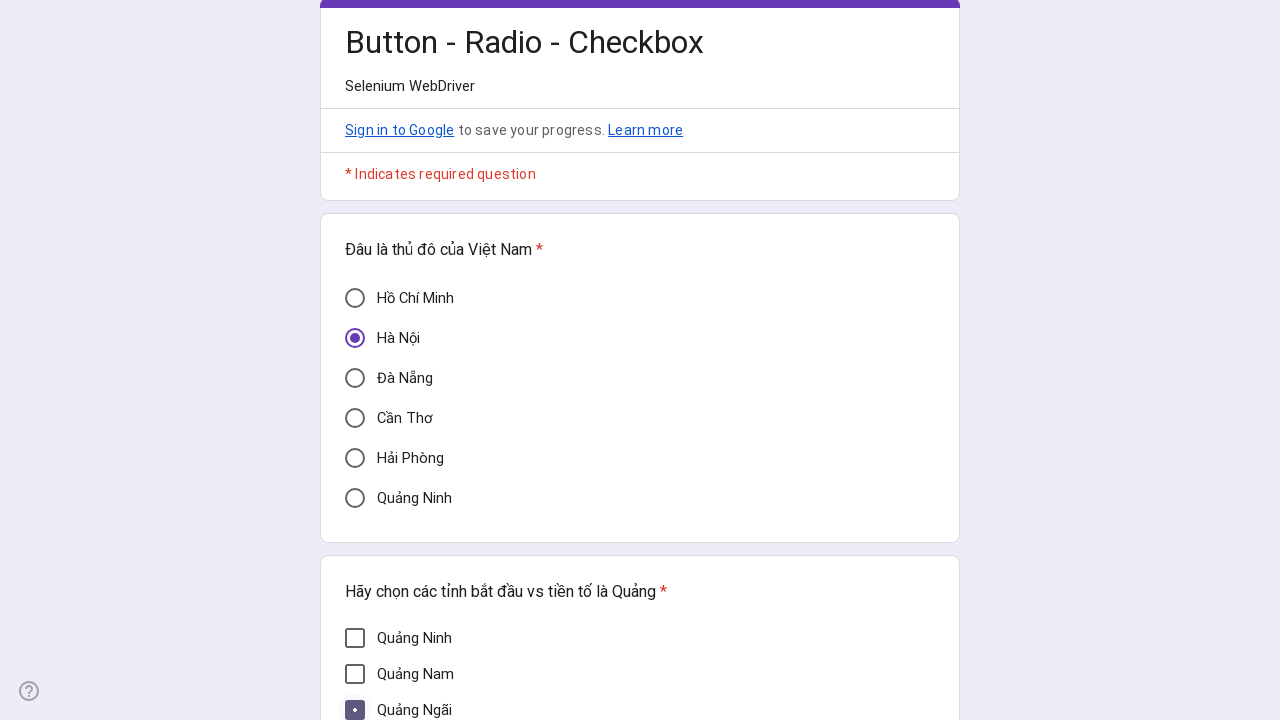

Waited 2000ms for UI update after checkbox click
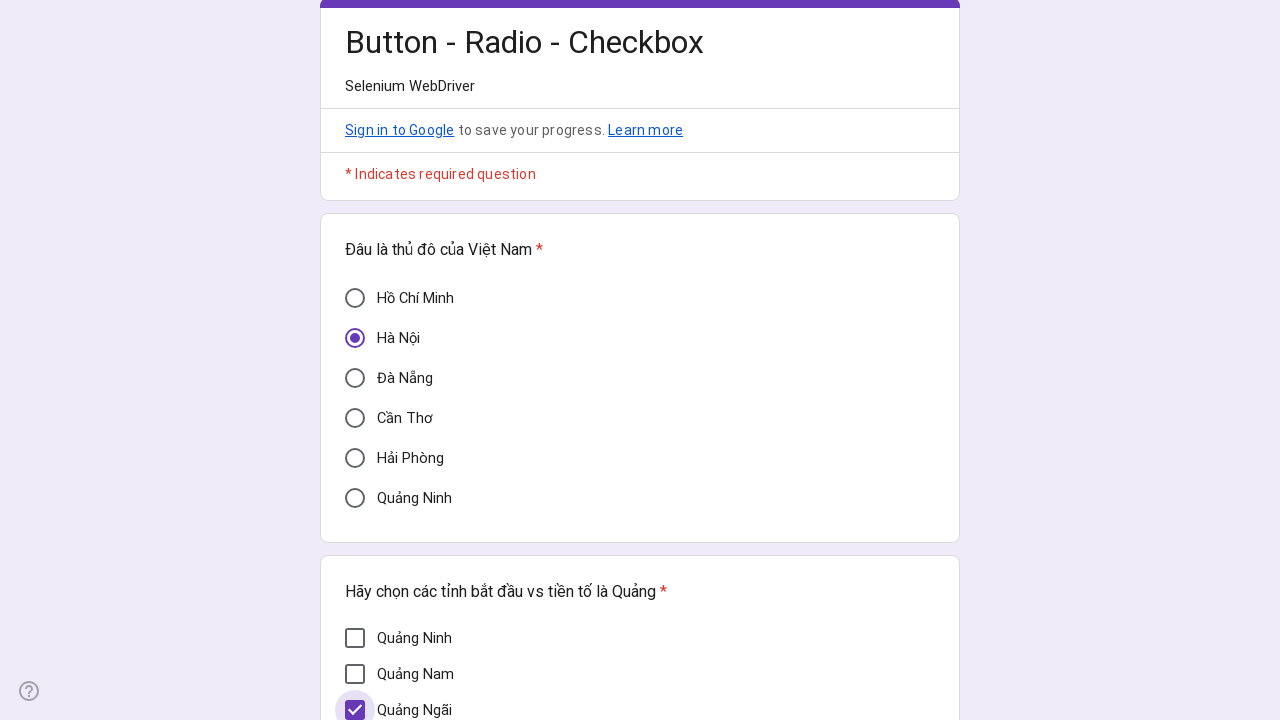

Verified 'Hà Nội' radio button is visible and selected
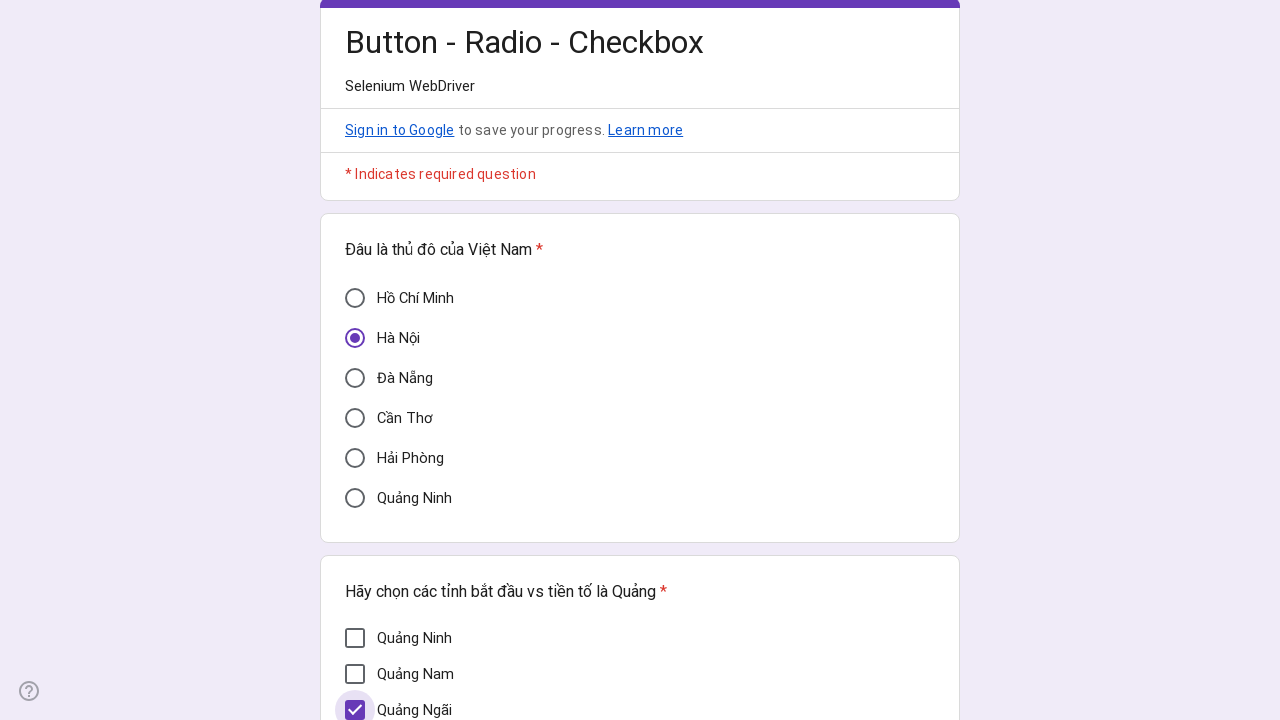

Verified 'Quảng Ngãi' checkbox is visible and selected
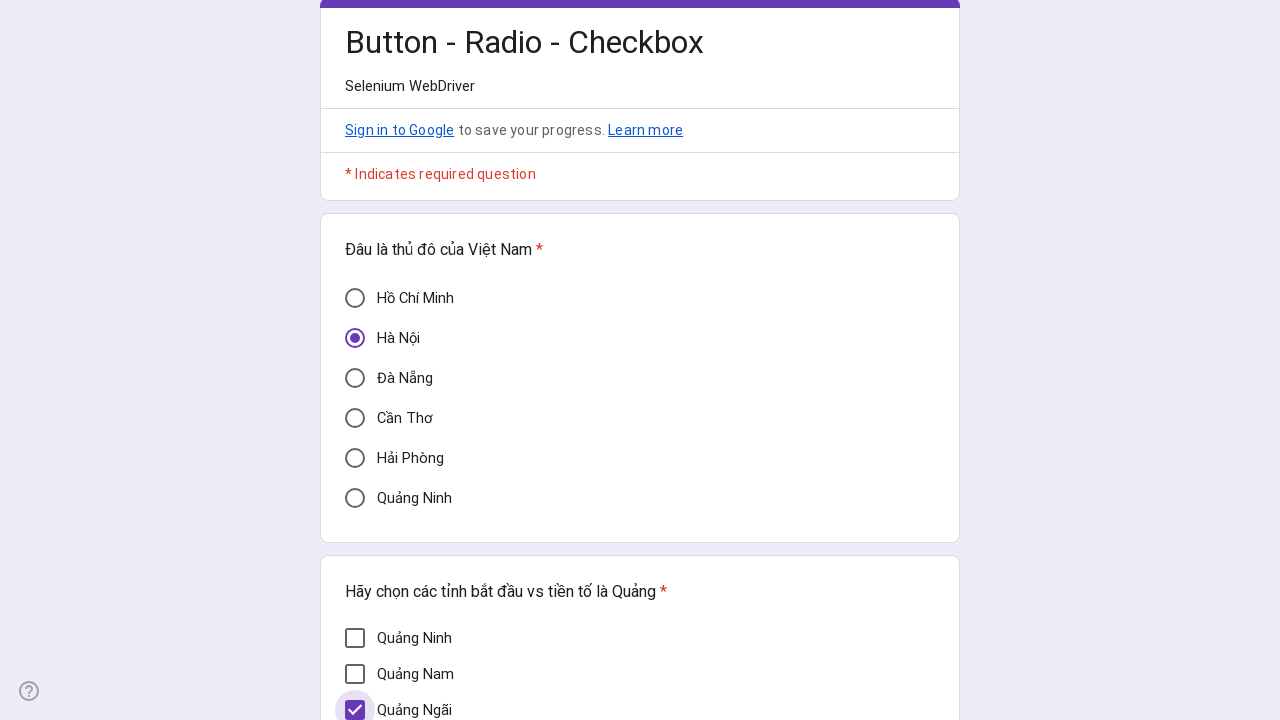

Verified 'Hà Nội' radio button aria-checked attribute is 'true'
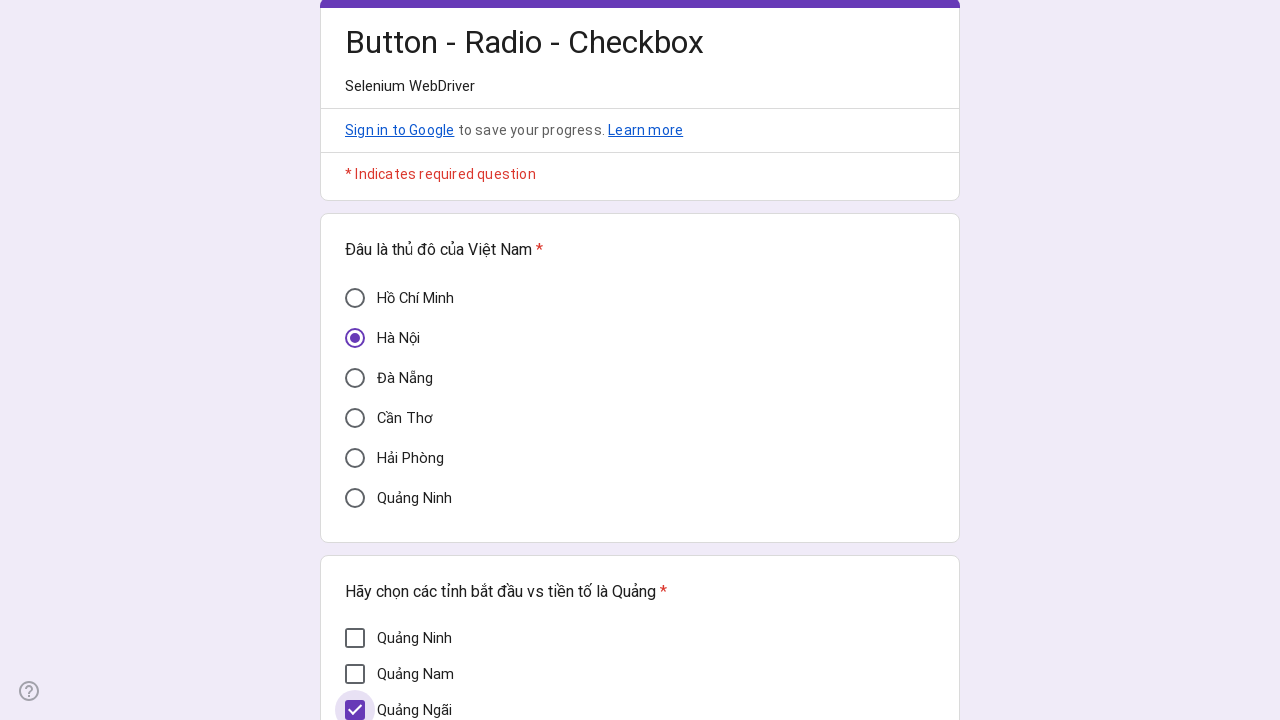

Verified 'Quảng Ngãi' checkbox aria-checked attribute is 'true'
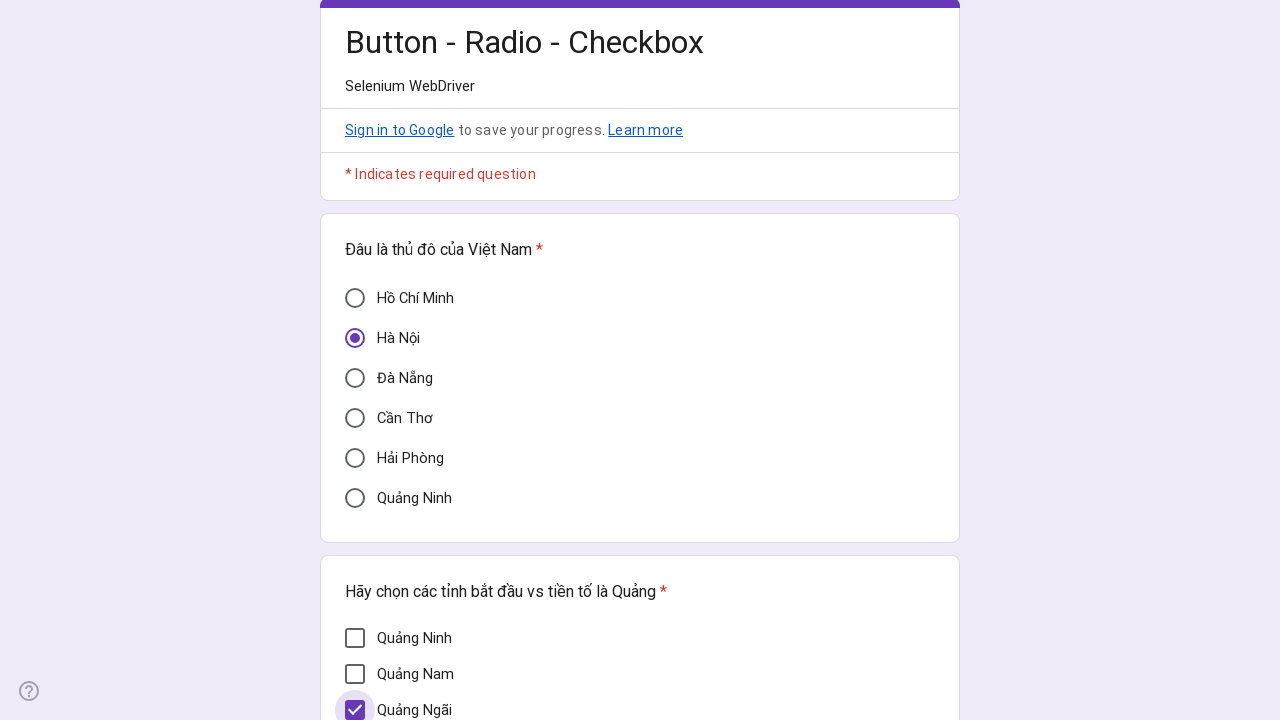

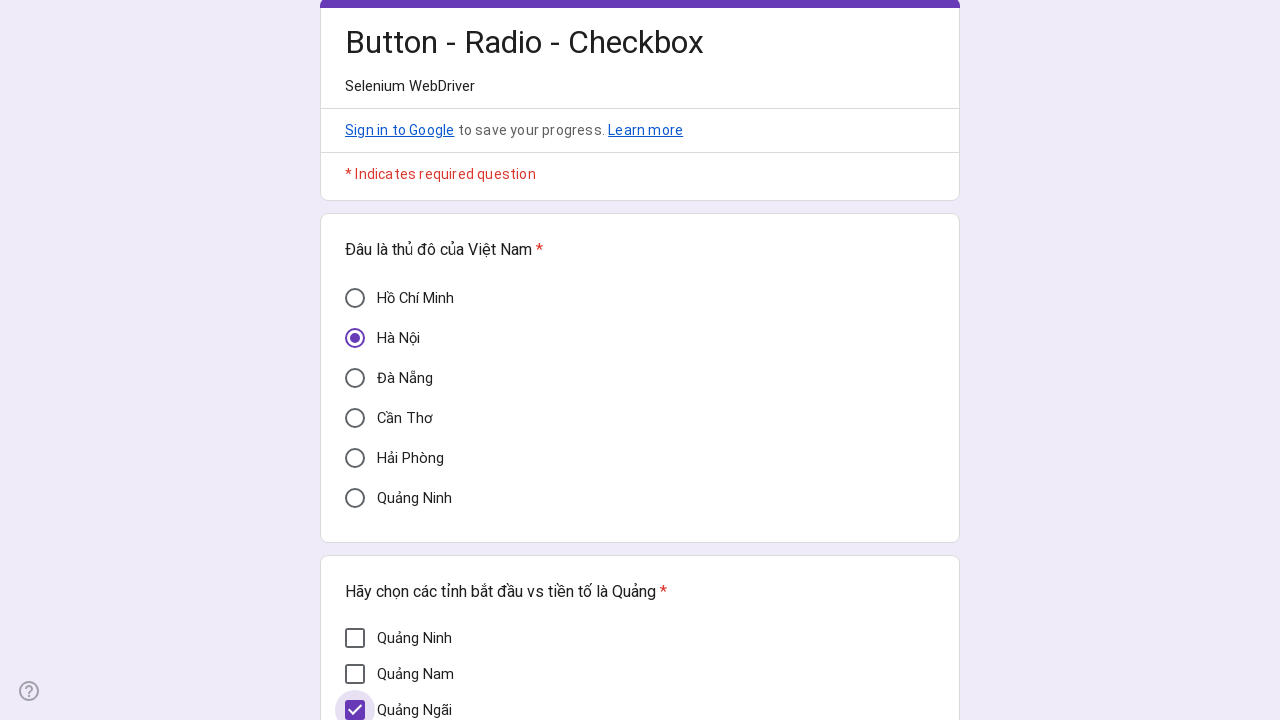